Tests custom wait condition by clicking a resend button and waiting for the number of message elements to increase, then verifying the message content.

Starting URL: https://eviltester.github.io/supportclasses/#2000

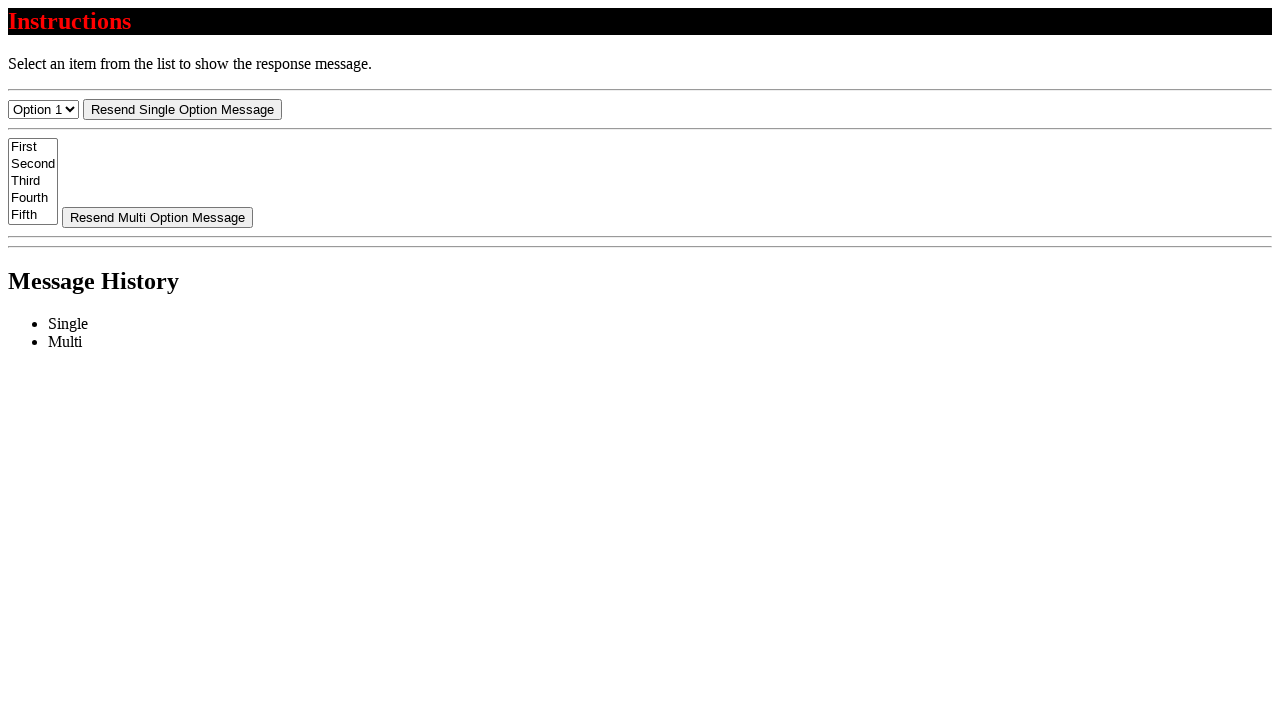

Retrieved initial count of message elements
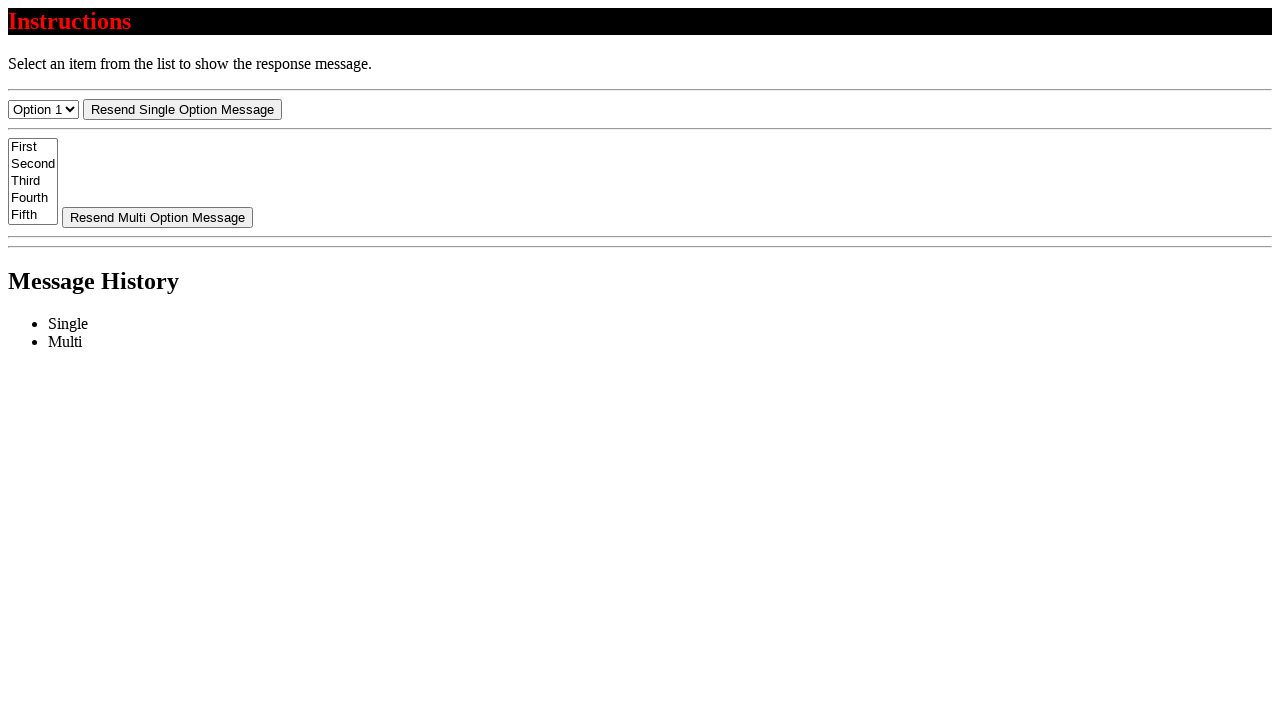

Clicked the resend button at (182, 109) on #resend-select
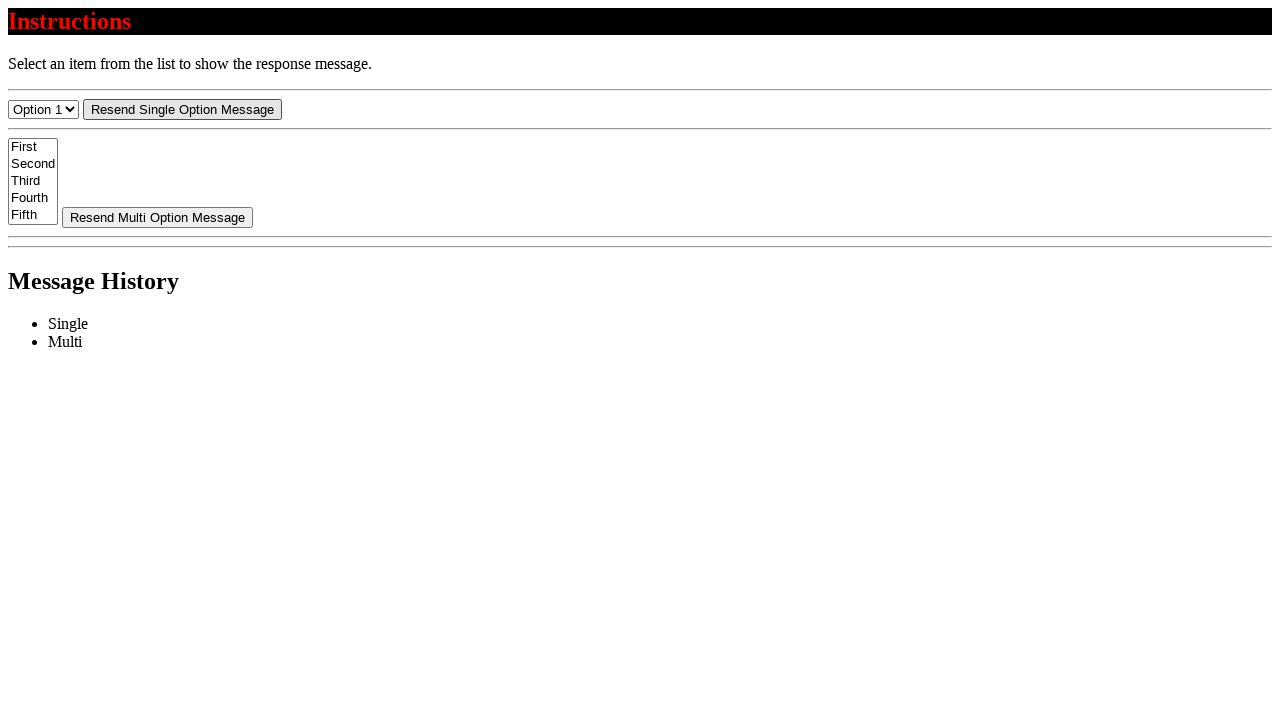

Waited for message count to increase beyond initial count
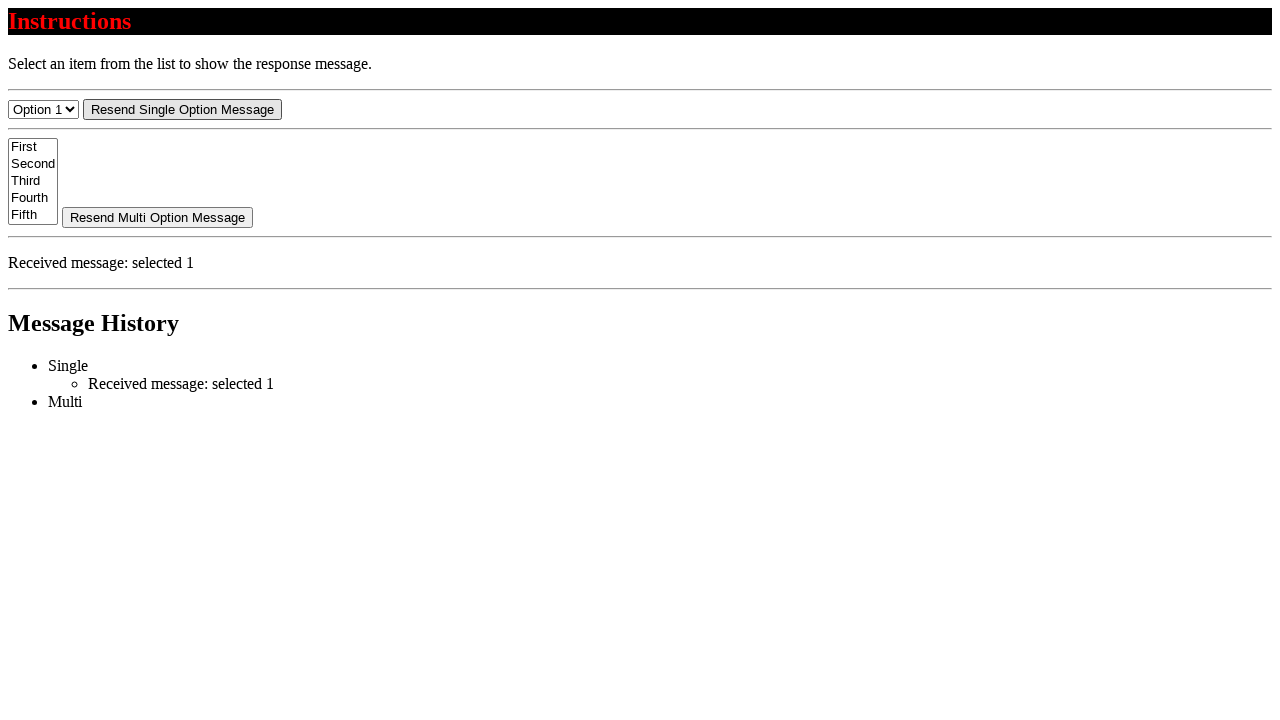

Located the message element in the single-list
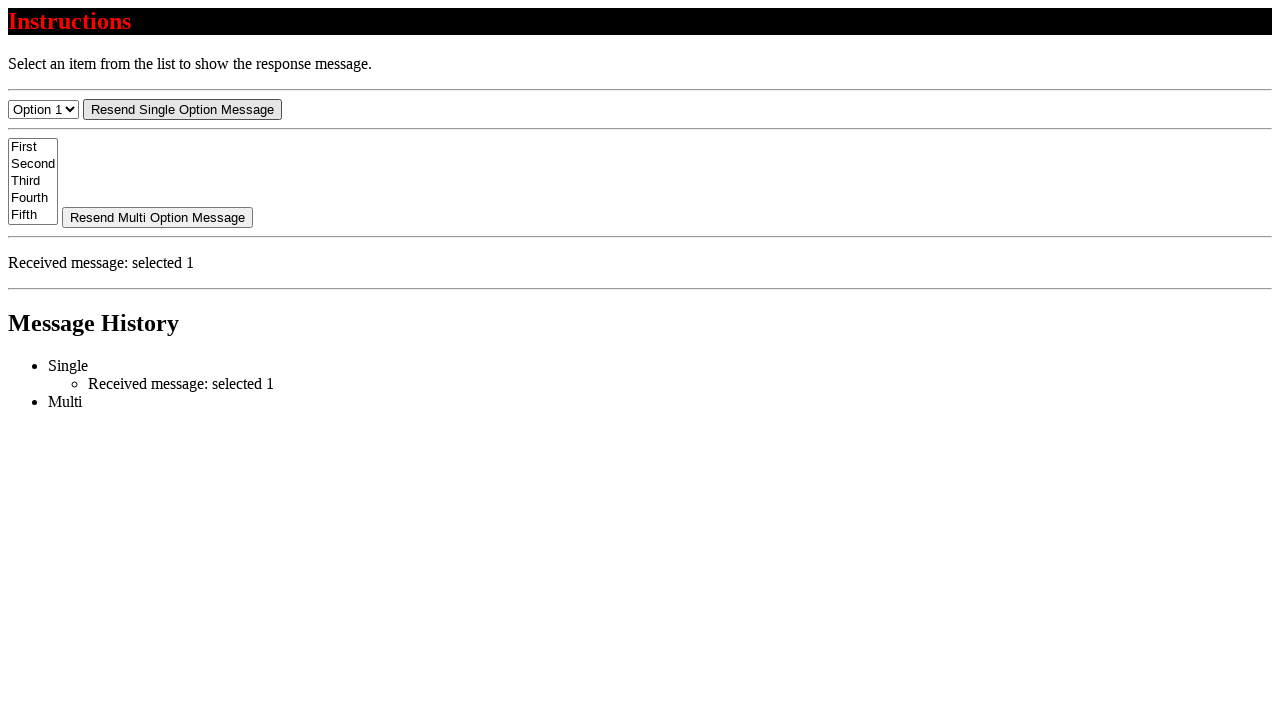

Extracted message text content
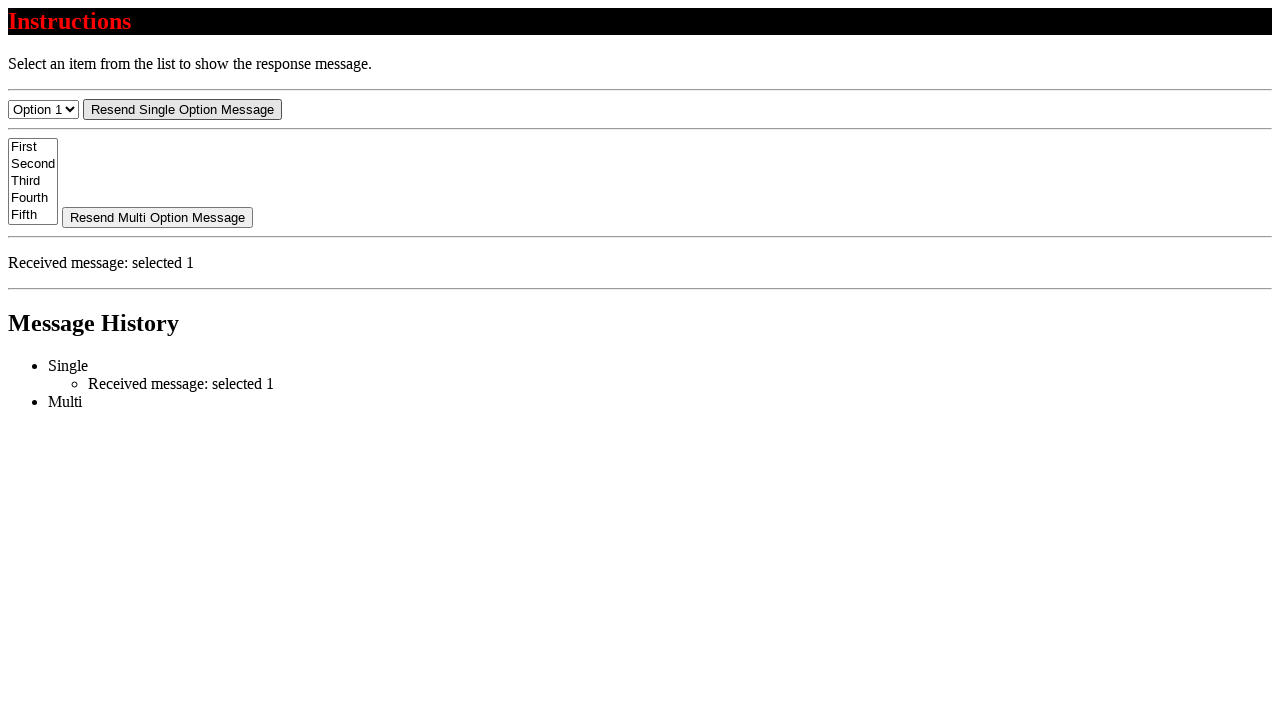

Verified message starts with 'Received message:'
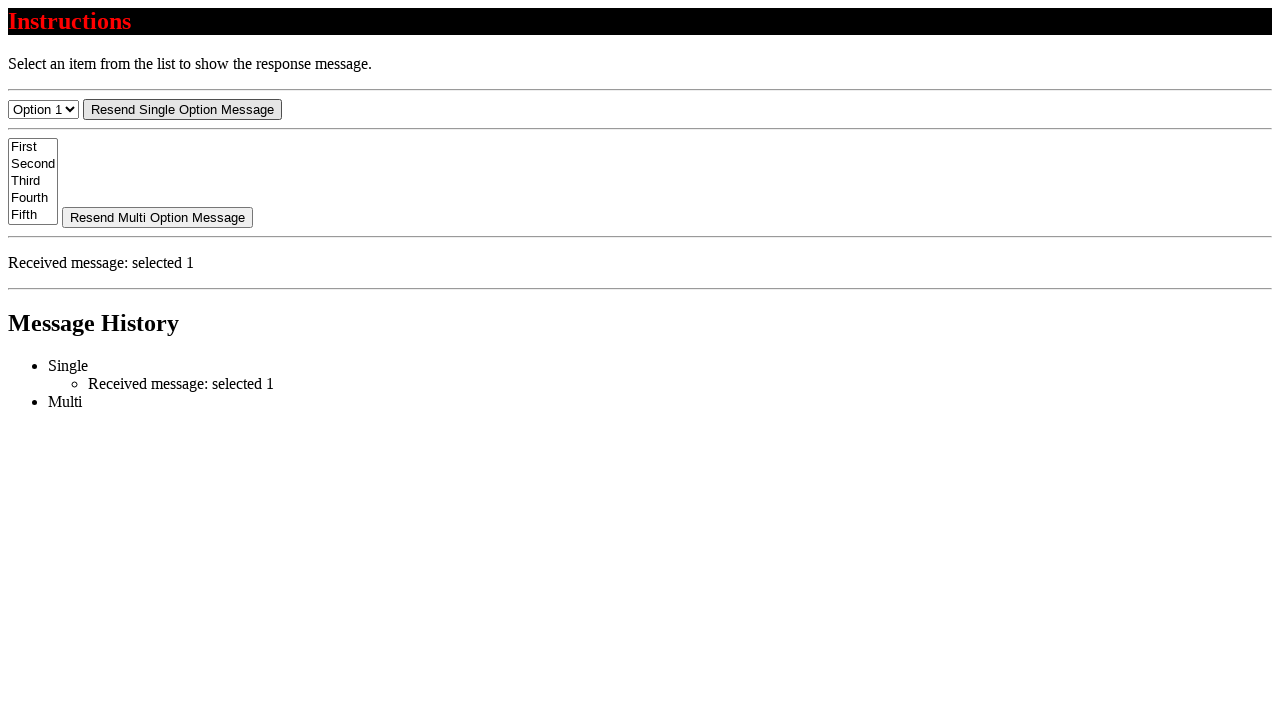

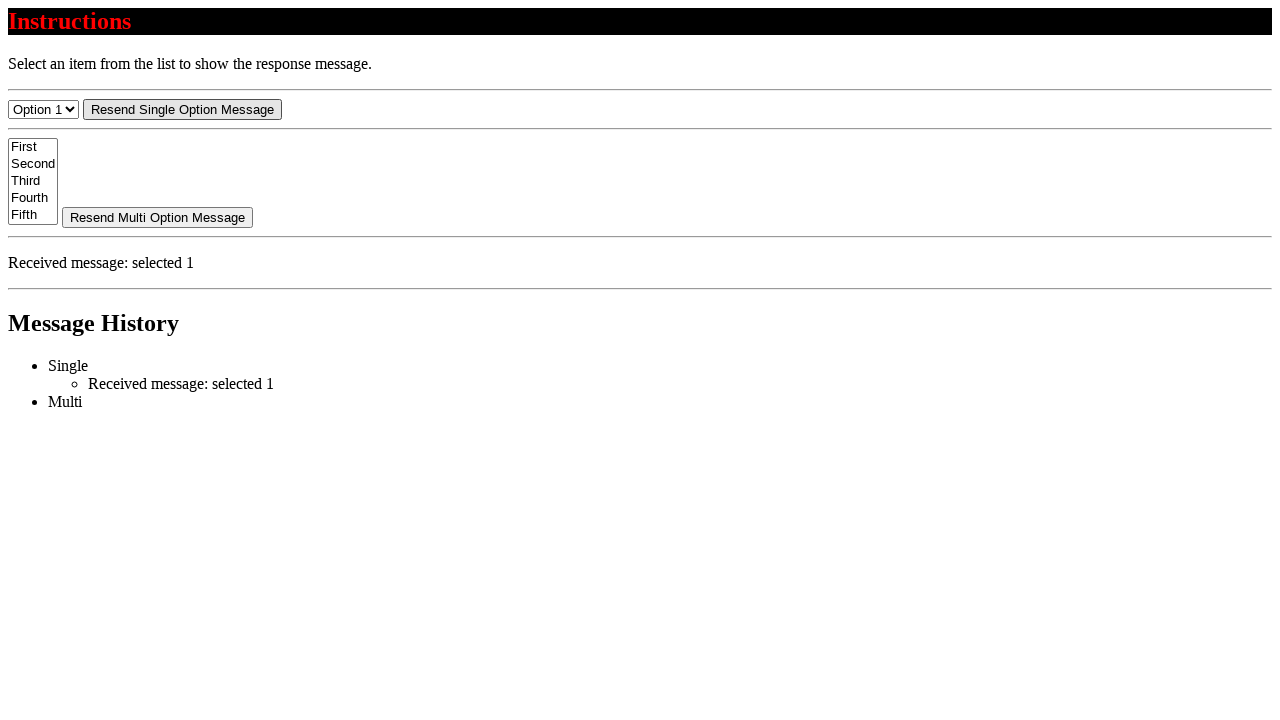